Tests a user registration form by filling in personal details including name, email, phone, gender, country, date of birth, and password fields

Starting URL: http://demo.automationtesting.in/Register.html

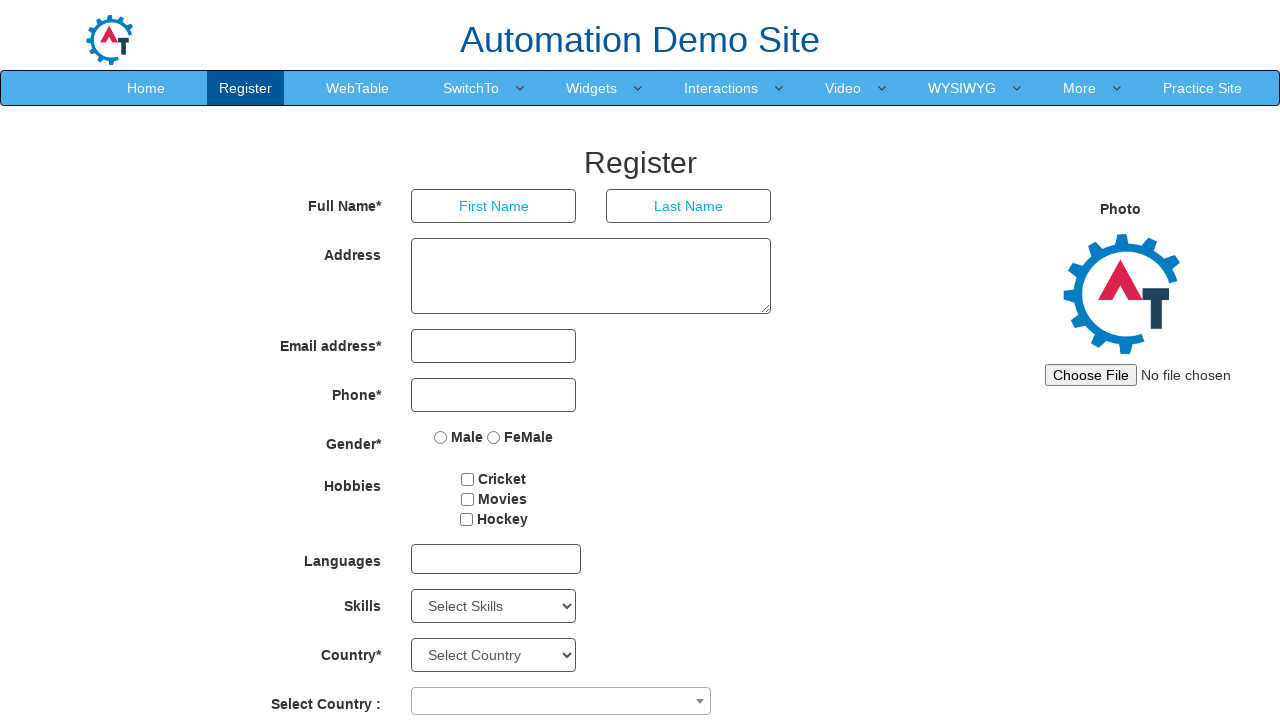

Filled first name field with 'Alexander' on [ng-model=FirstName]
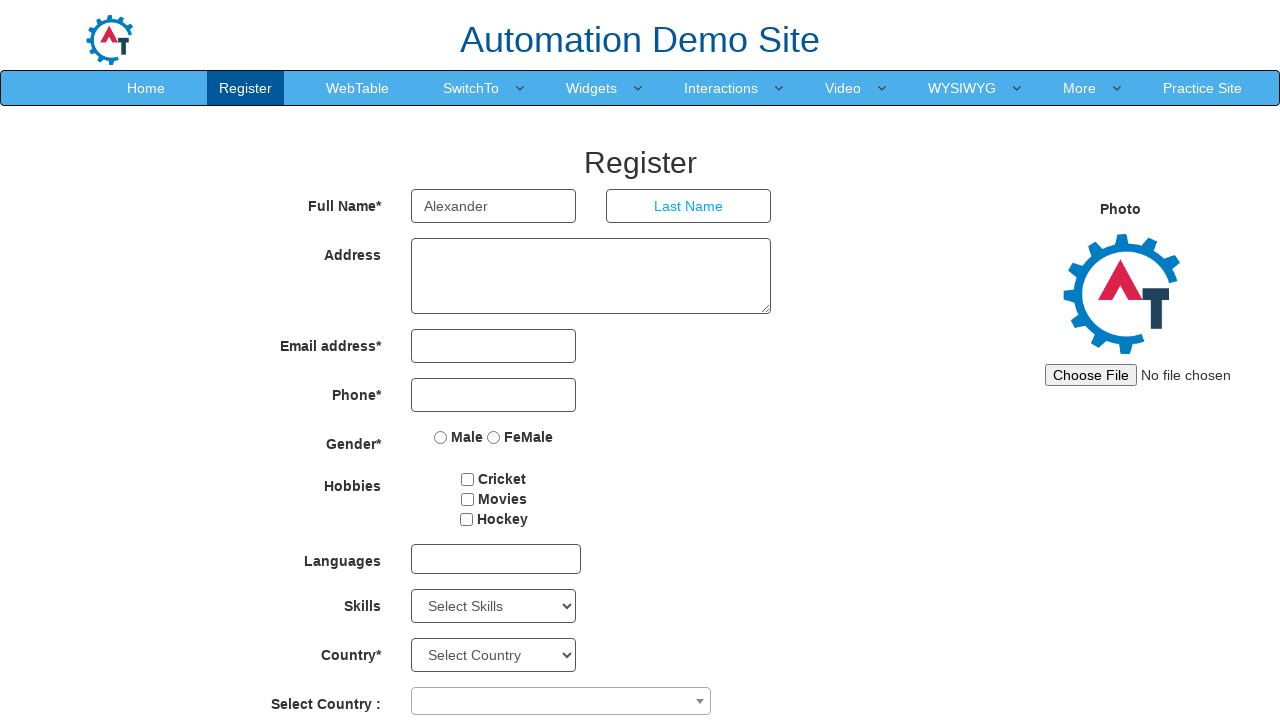

Filled last name field with 'Petrov' on [ng-model=LastName]
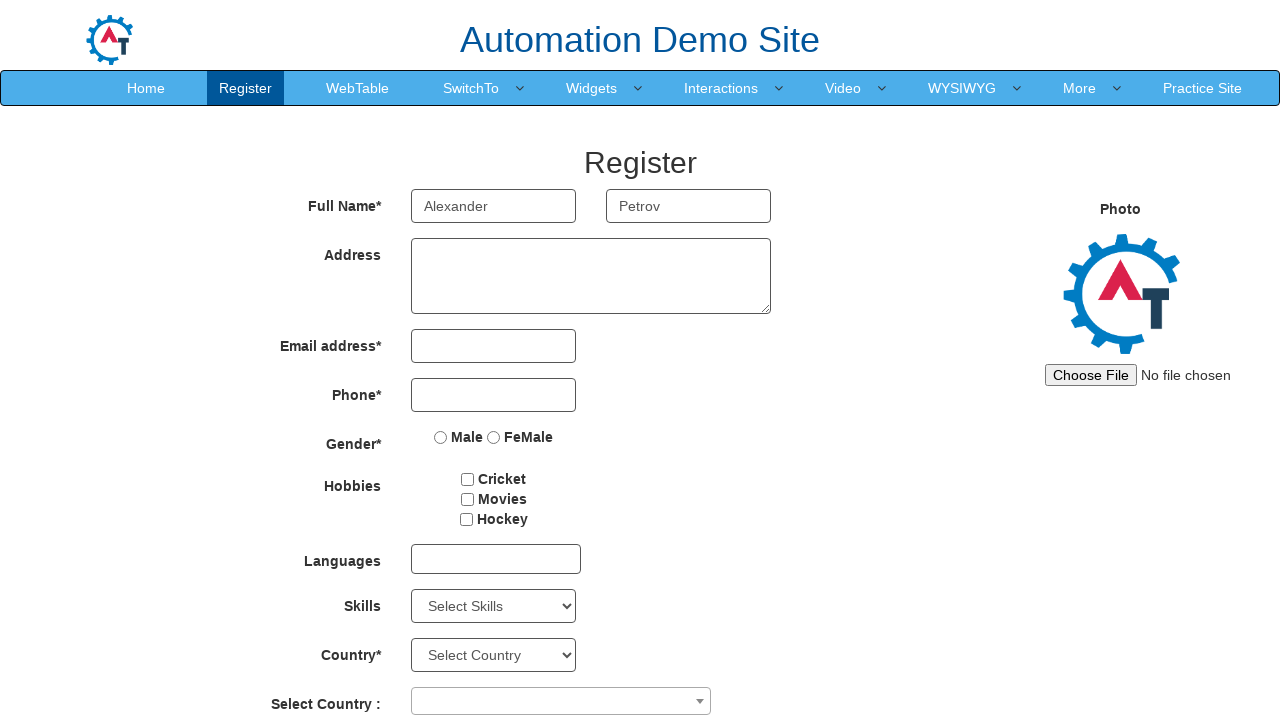

Filled email field with 'alex.petrov@testmail.com' on [ng-model=EmailAdress]
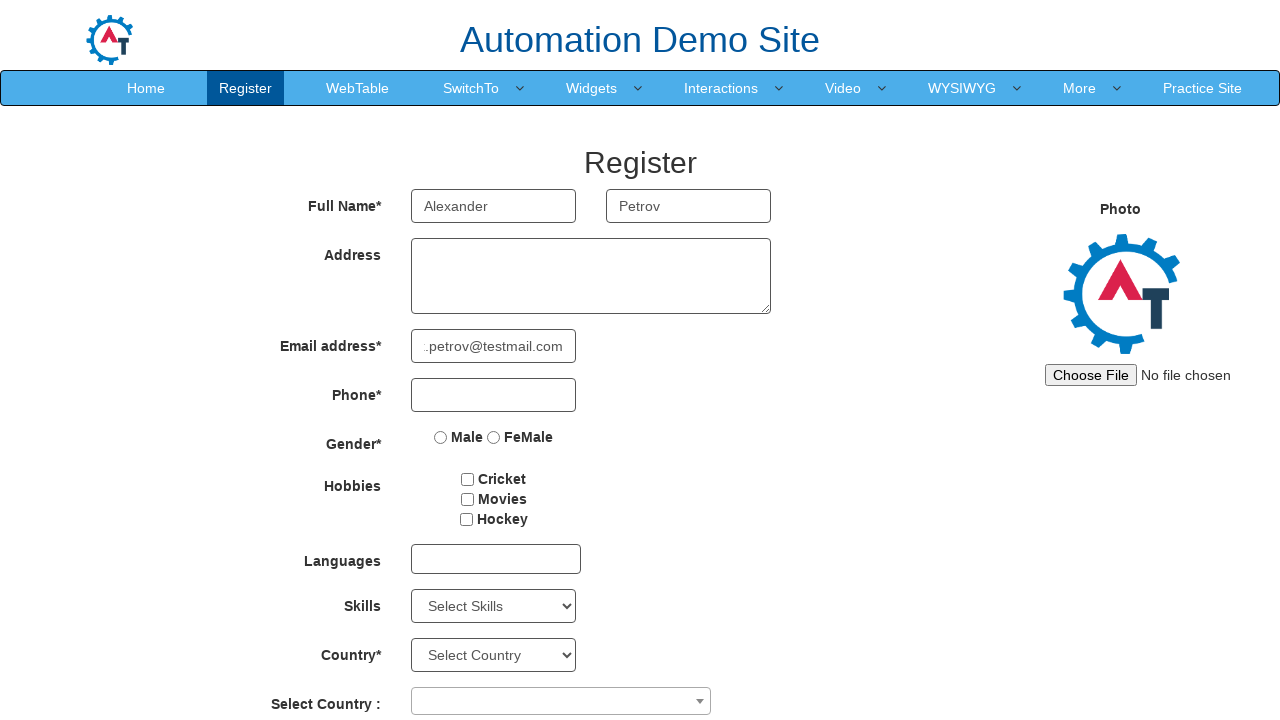

Filled phone number field with '5551234567' on [ng-model=Phone]
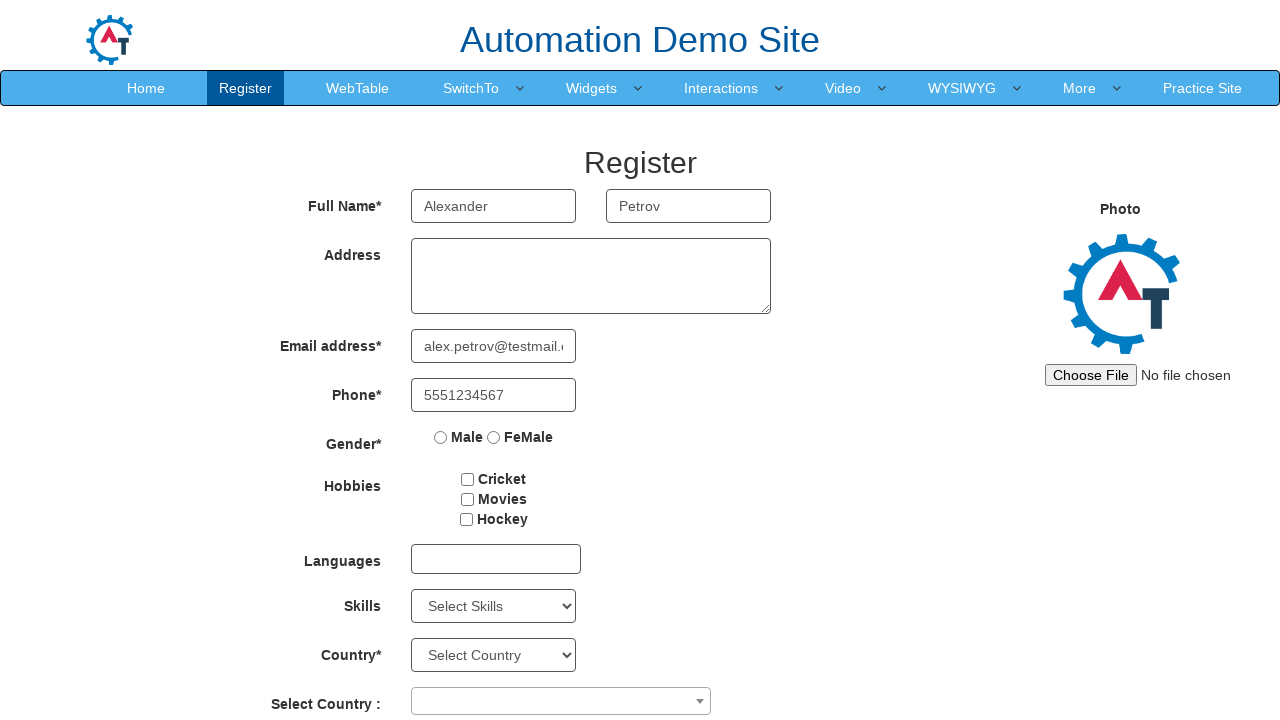

Selected 'Male' gender option at (441, 437) on input[value=Male]
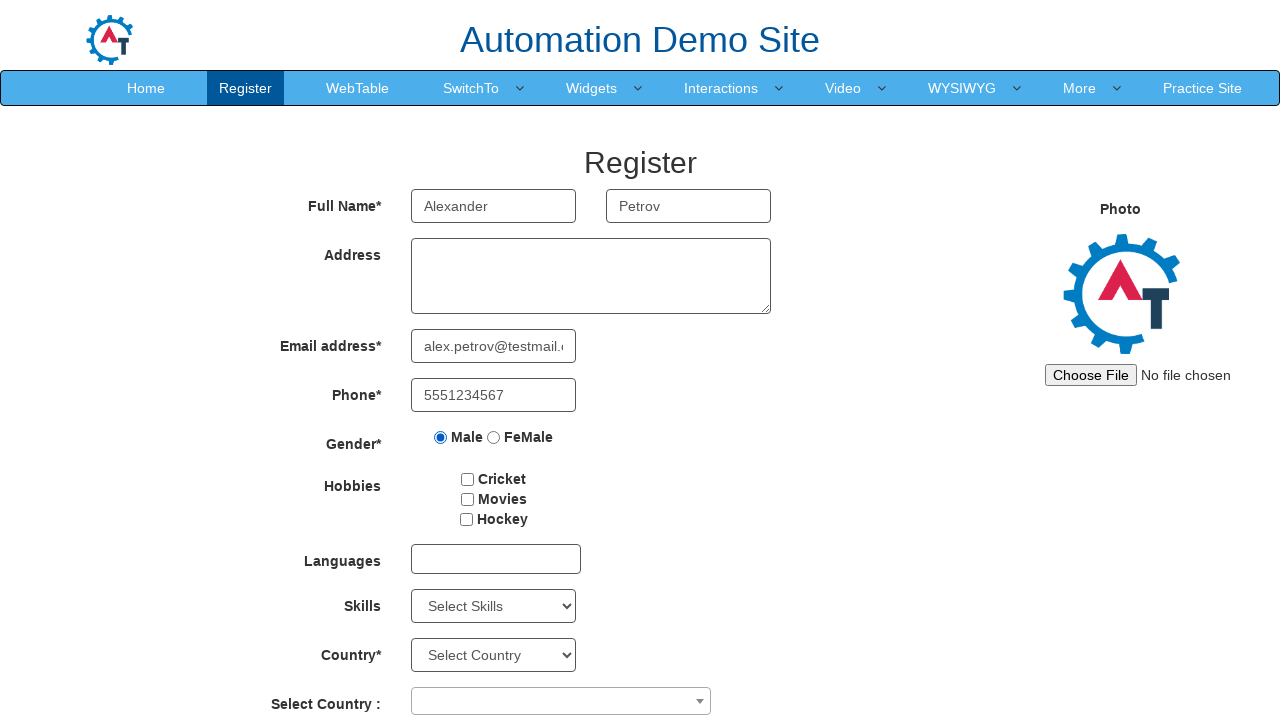

Selected 'United States of America' from country dropdown on #country
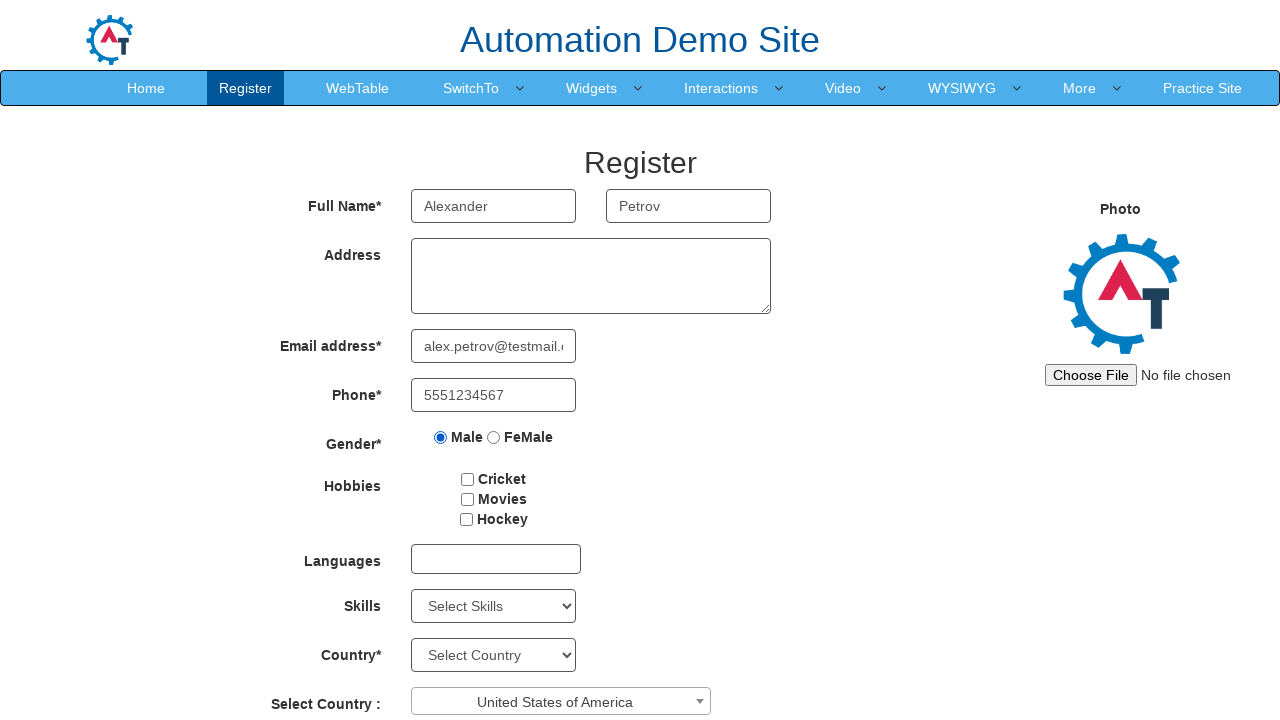

Selected birth year '1995' on #yearbox
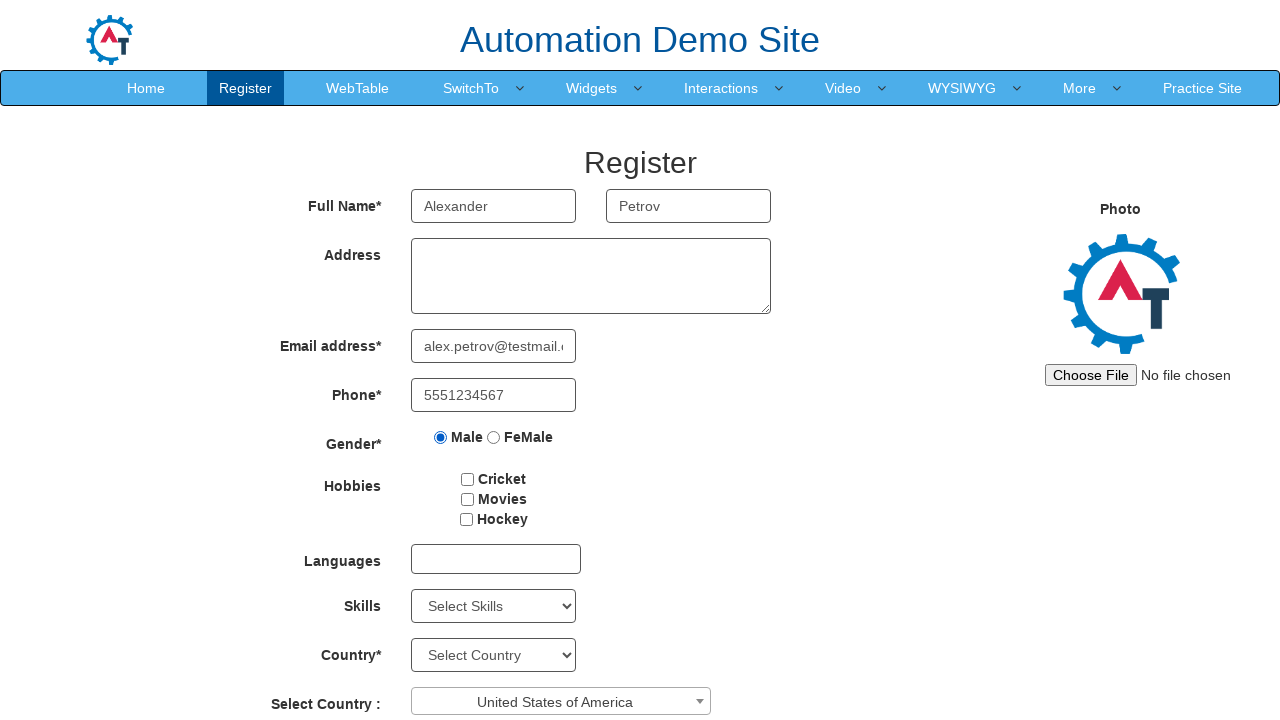

Selected birth month 'March' on [ng-model=monthbox]
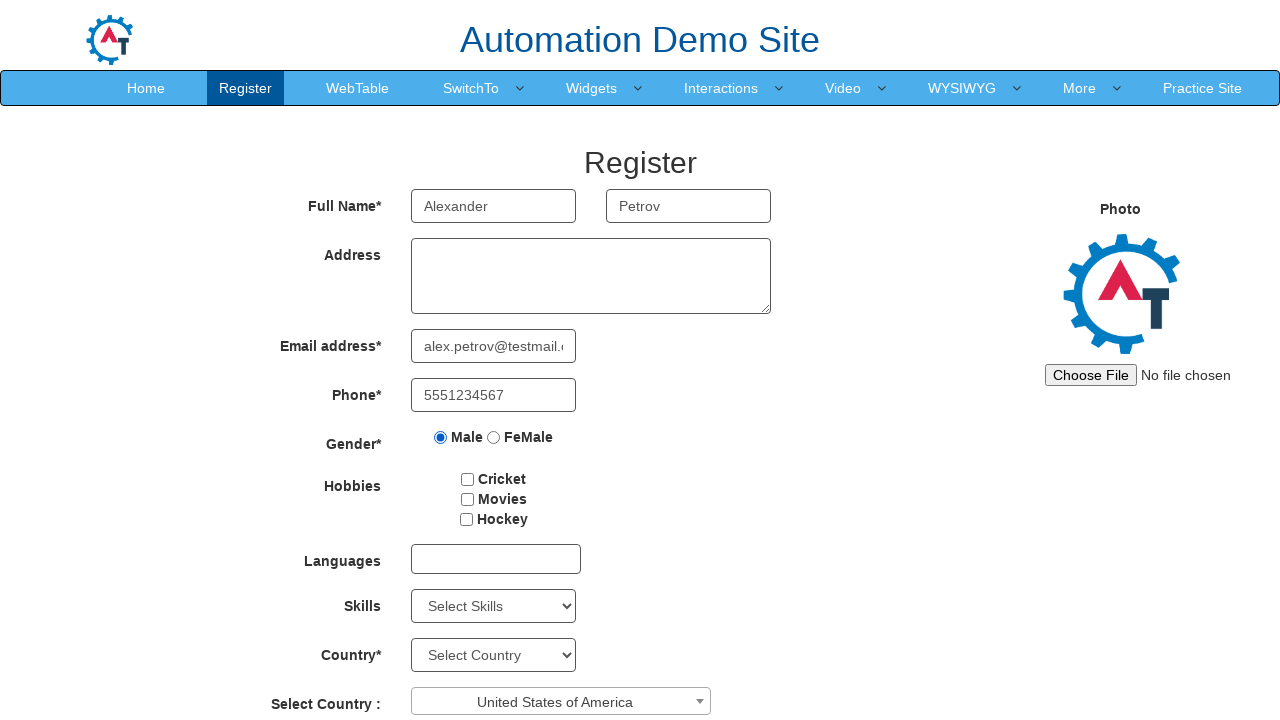

Selected birth day '15' on #daybox
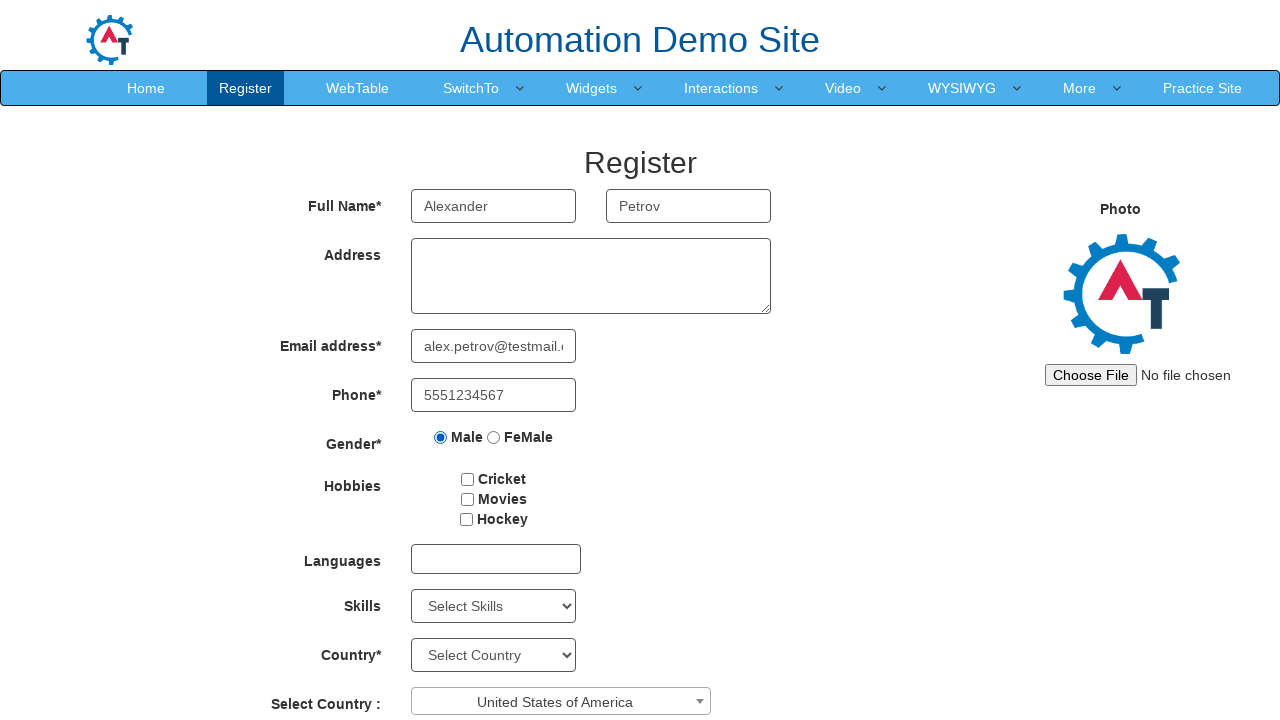

Filled password field with 'SecurePass123' on #firstpassword
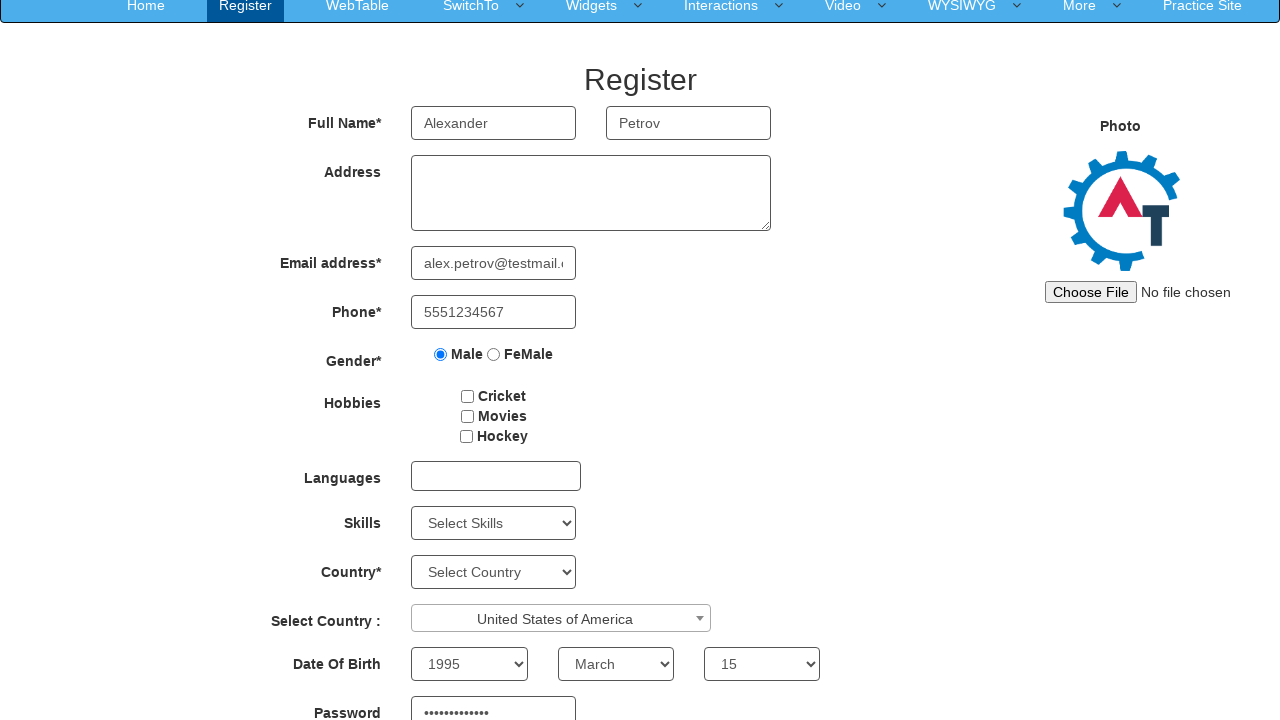

Filled confirm password field with 'SecurePass123' on #secondpassword
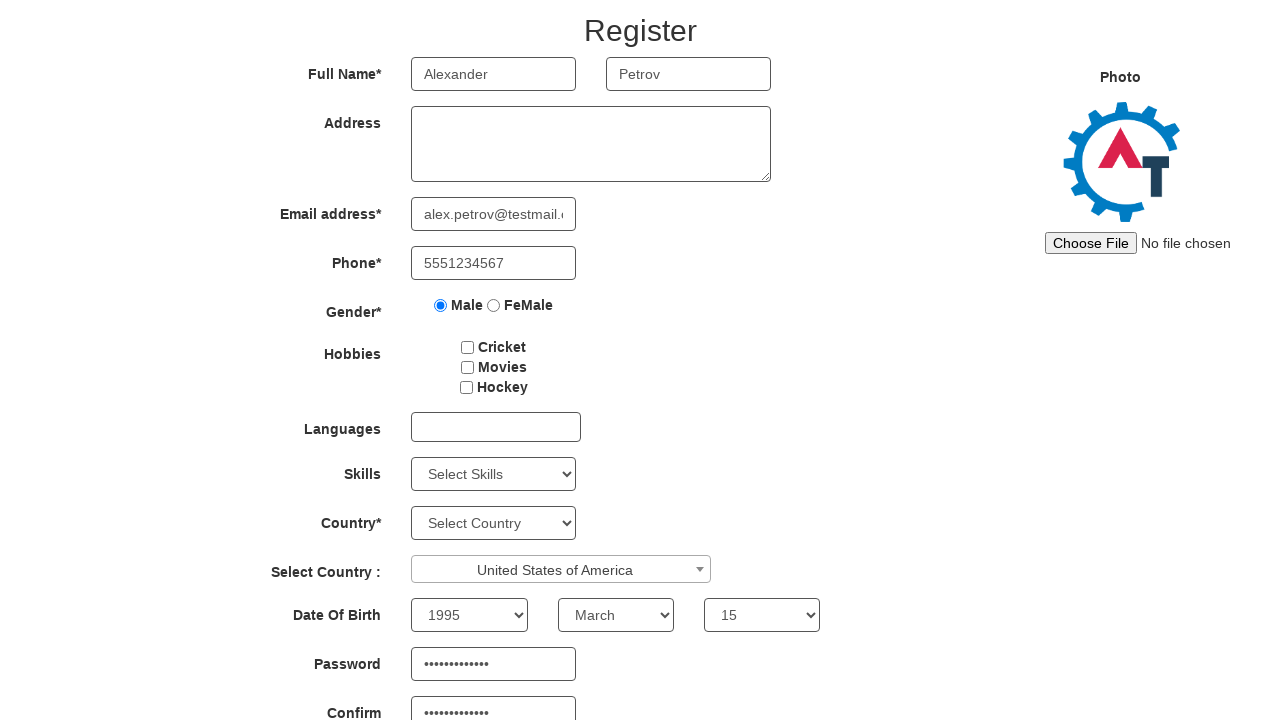

Scrolled down 300 pixels to reveal submit button
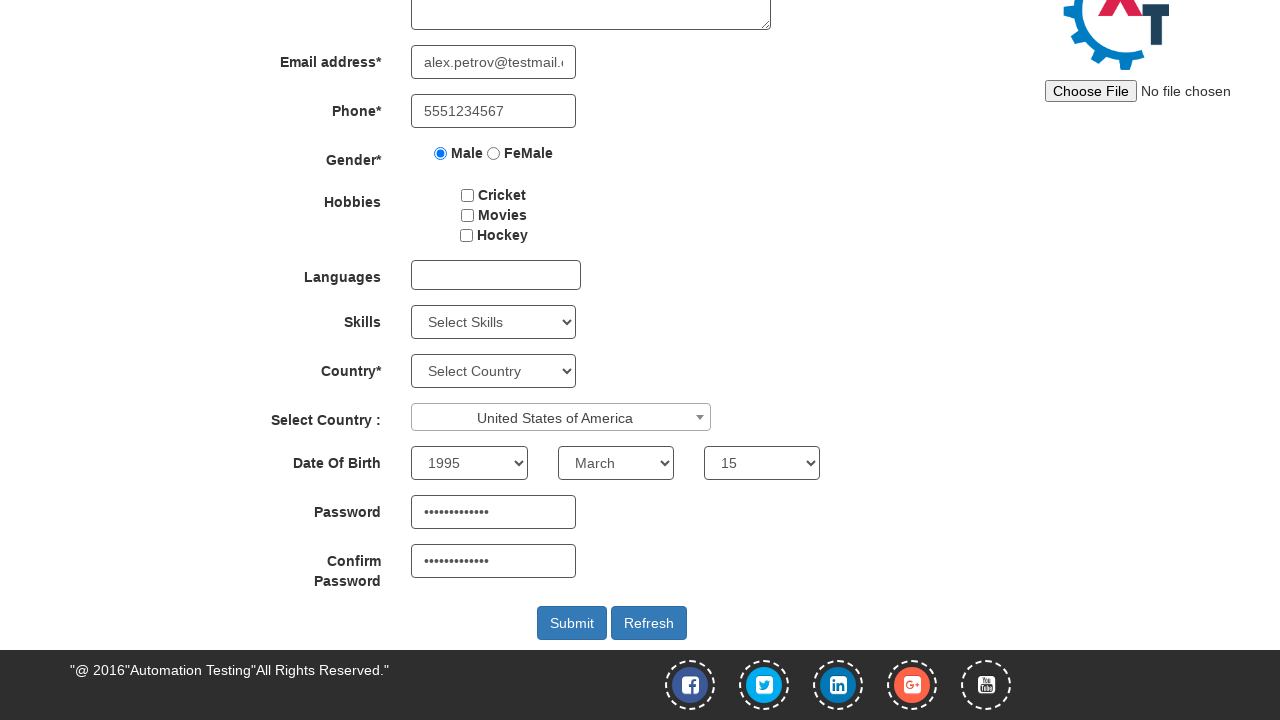

Clicked submit button to complete registration at (572, 623) on #submitbtn
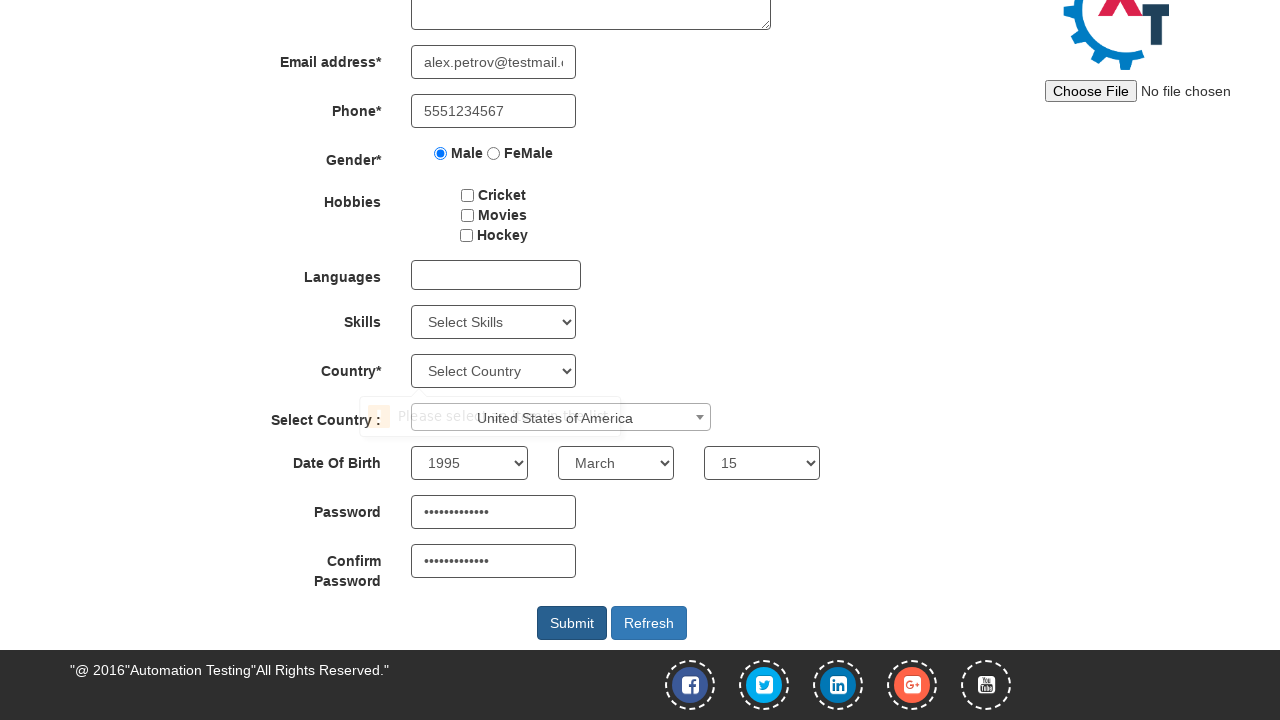

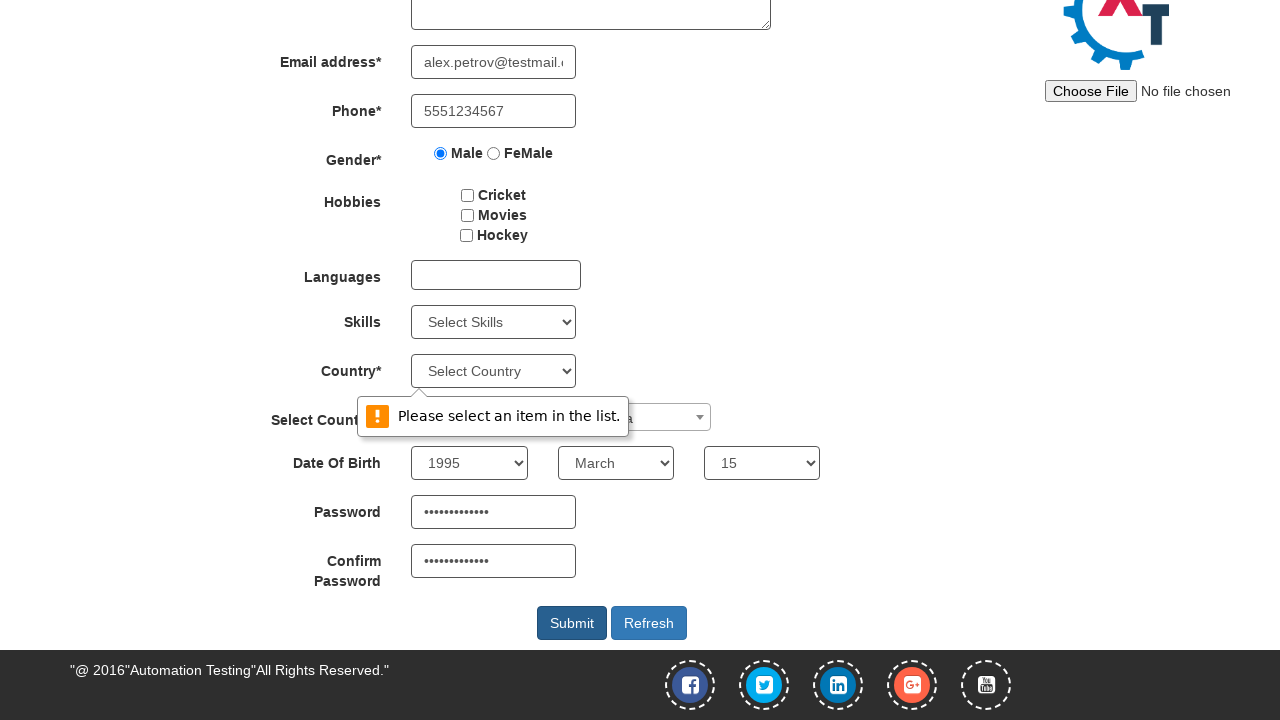